Tests browser navigation by clicking on a Tutorials link, then navigating back and forward using browser history controls

Starting URL: https://echoecho.com/

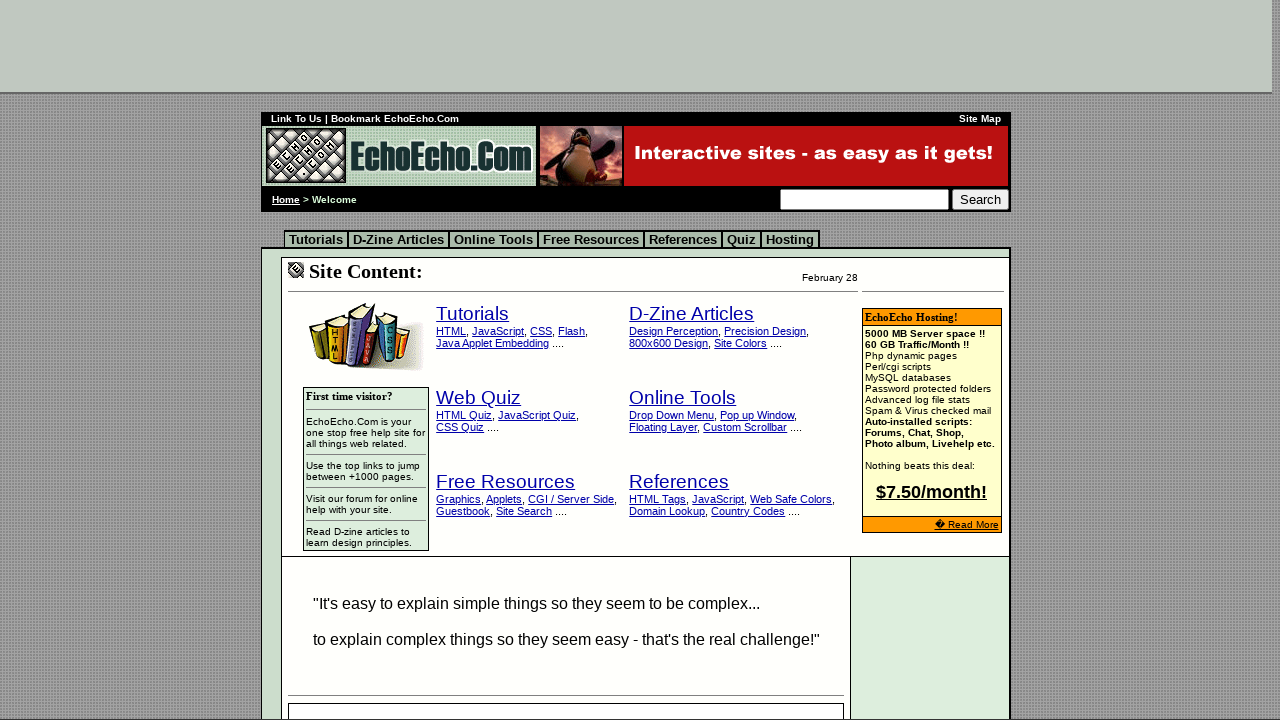

Clicked on Tutorials link at (316, 240) on xpath=//td/a[contains(text(),'Tutorials') and @href='school.htm']
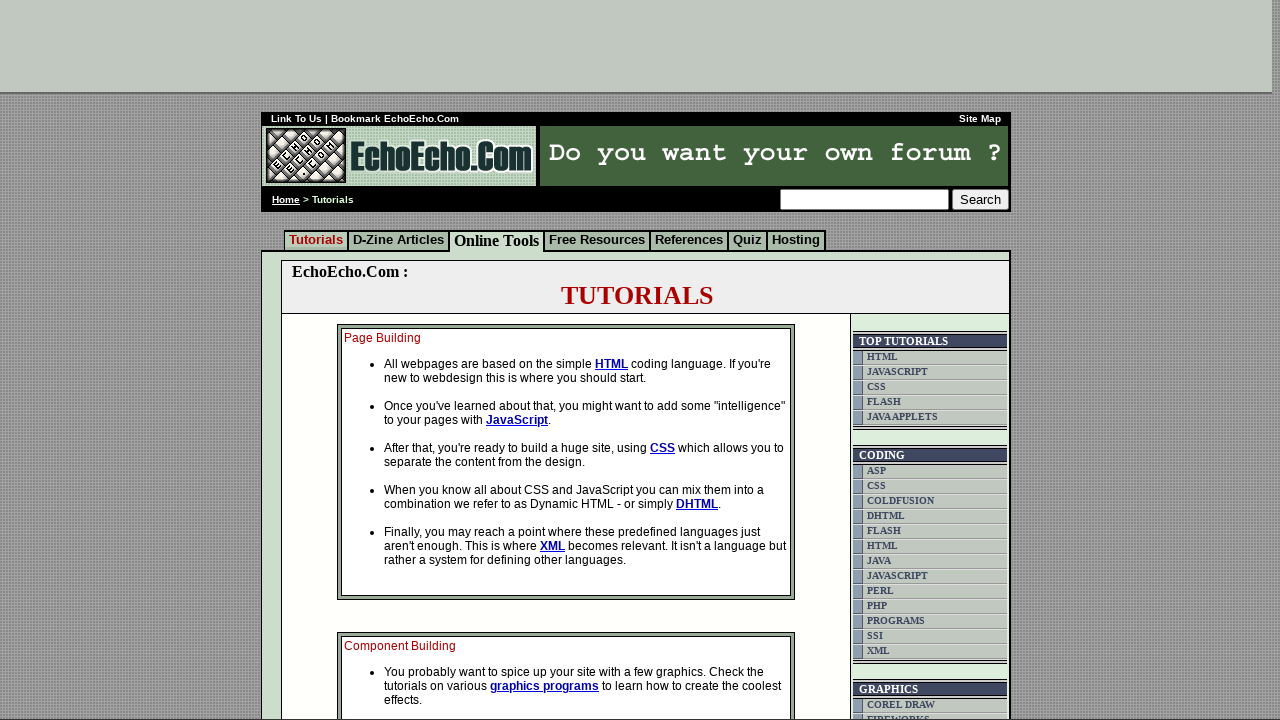

Tutorials page loaded
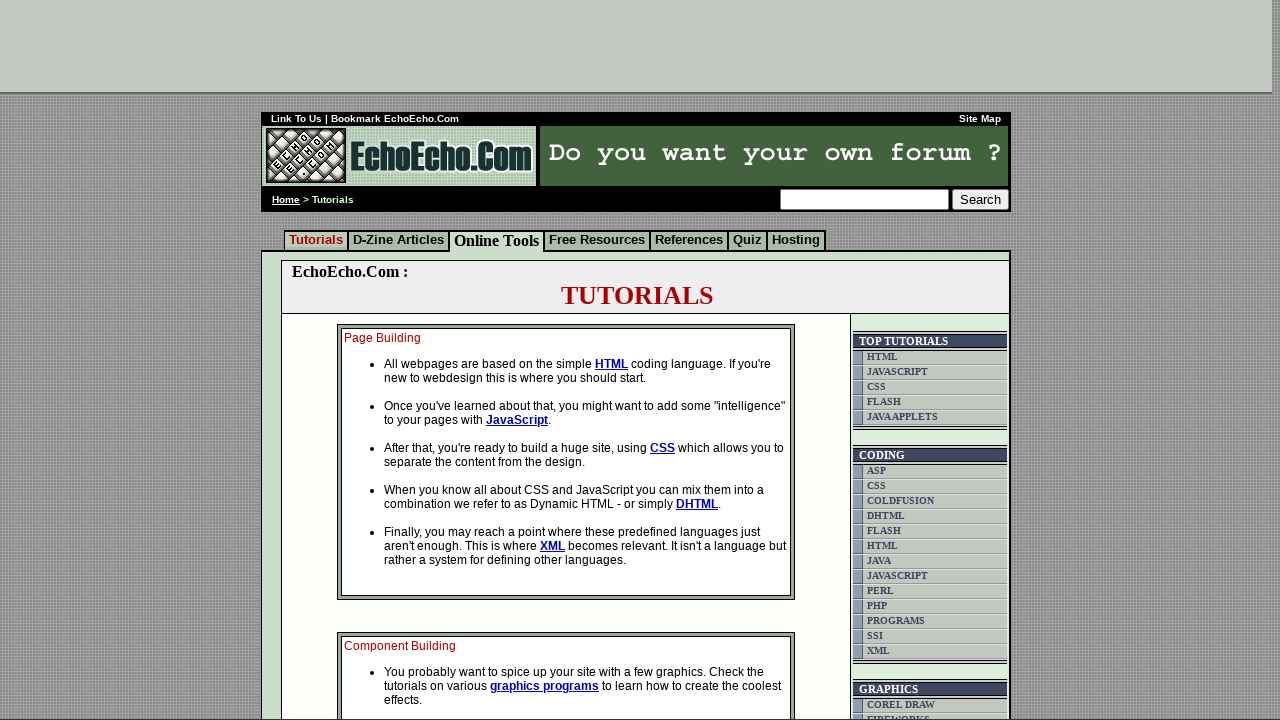

Navigated back to previous page using browser history
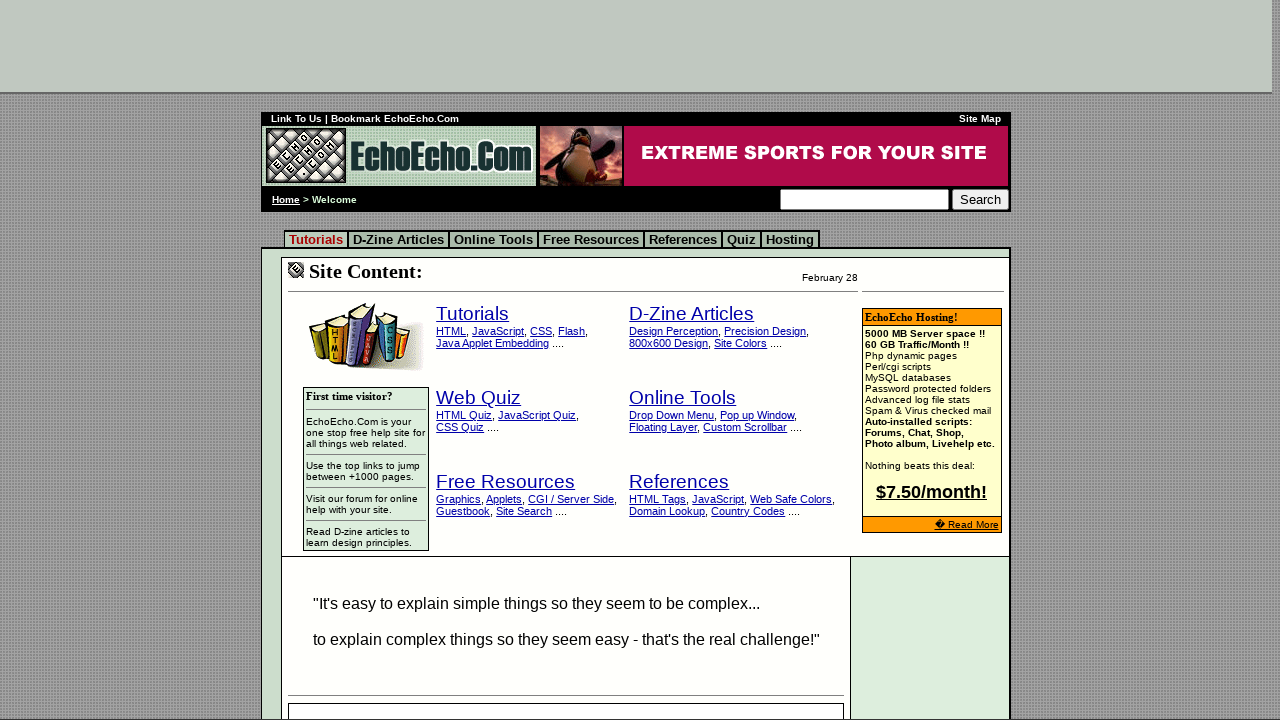

Previous page loaded after back navigation
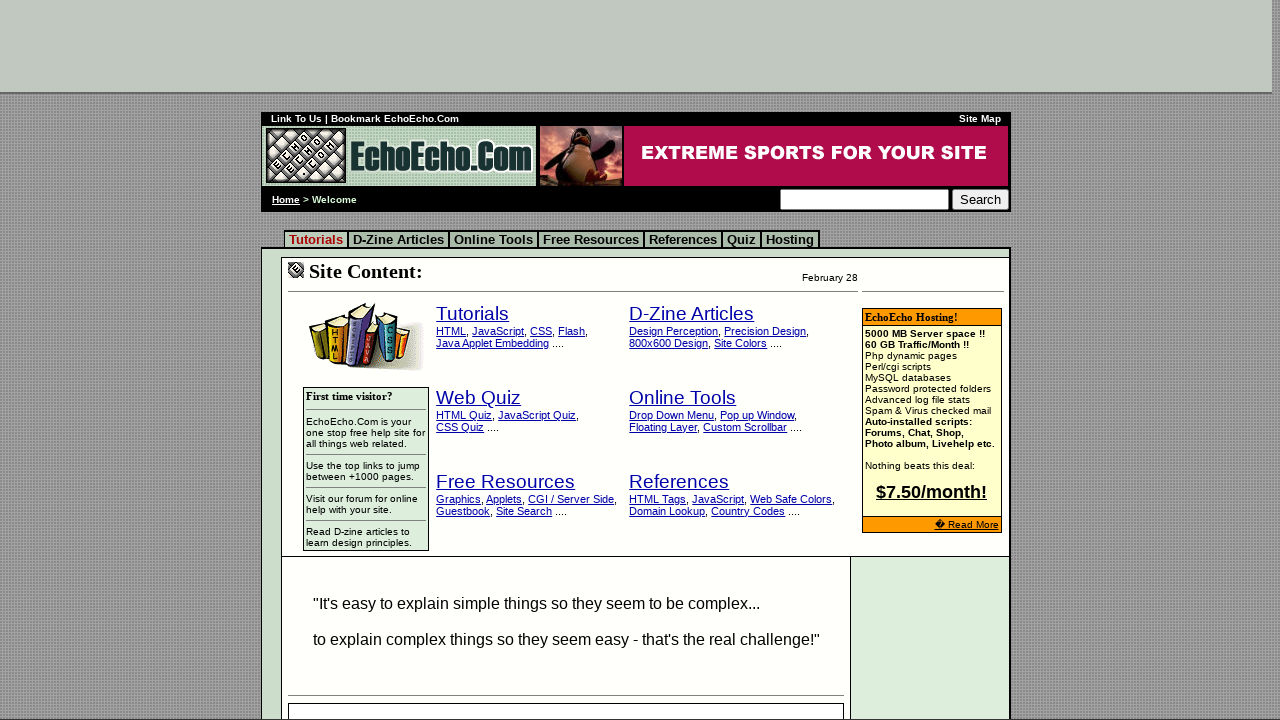

Navigated forward to Tutorials page using browser history
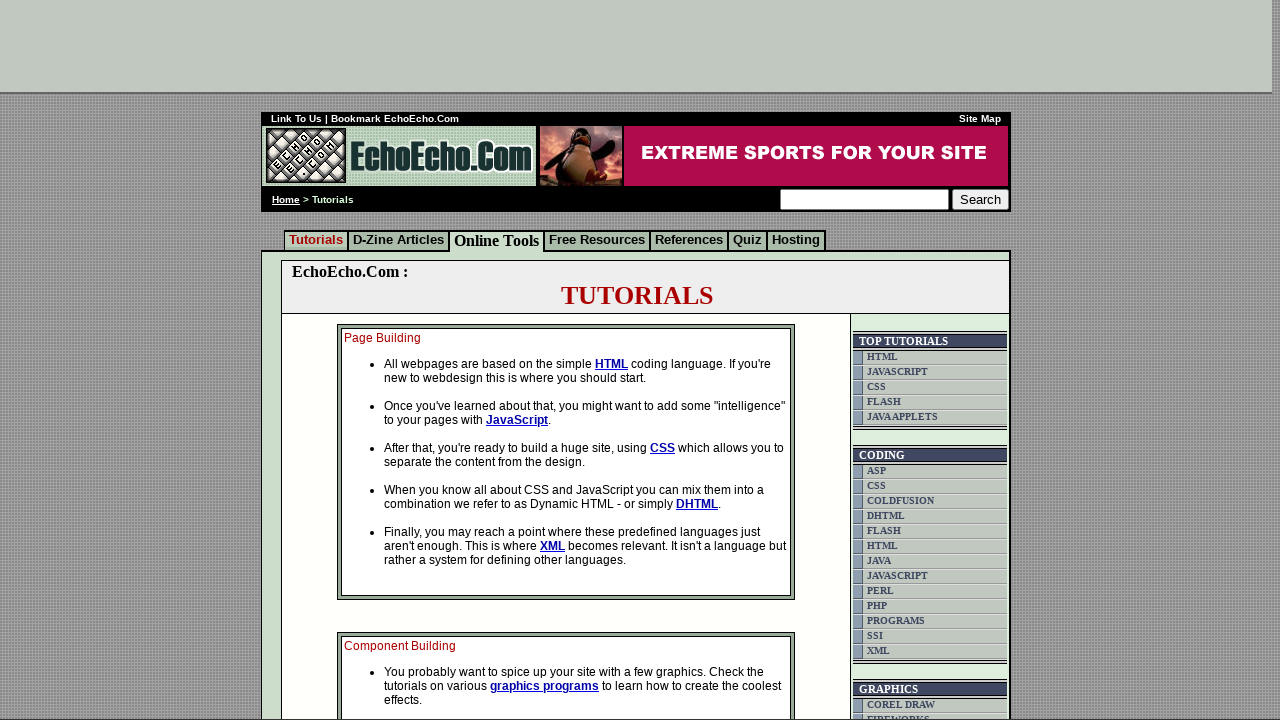

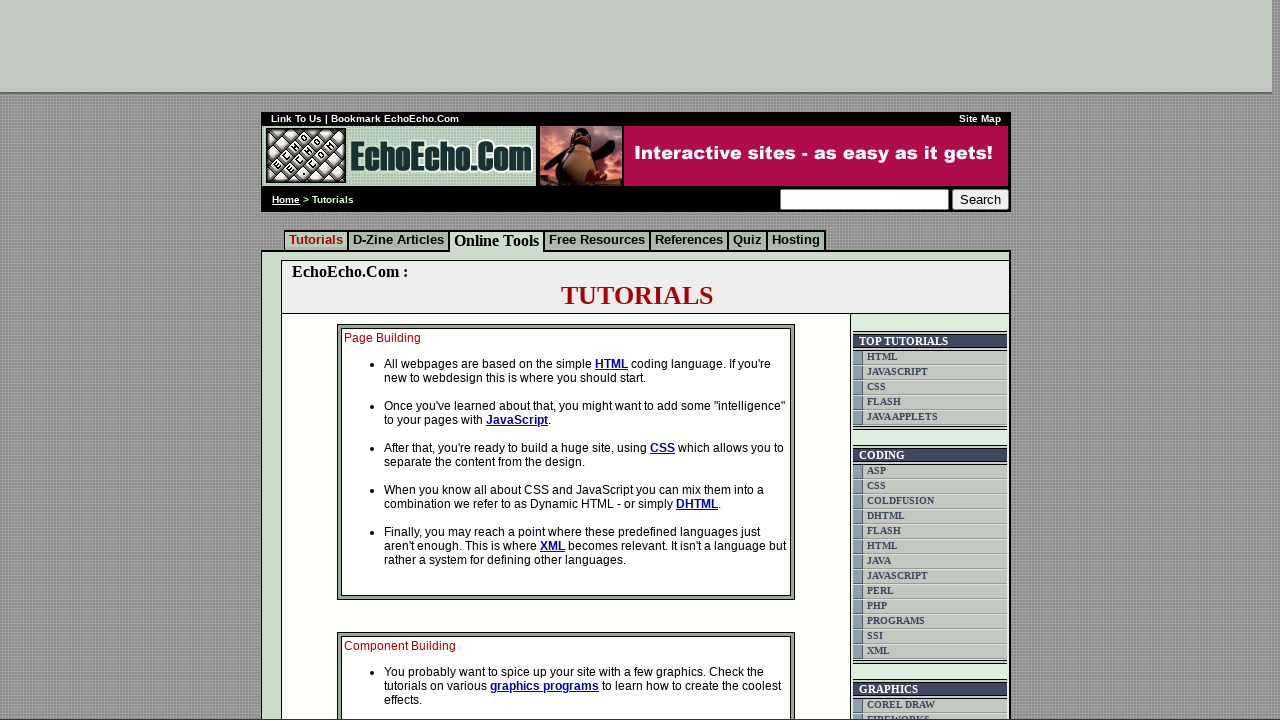